Tests clicking a link by its calculated text value (based on pi^e*10000), then fills out a form with first name, last name, city, and country fields before submitting.

Starting URL: http://suninjuly.github.io/find_link_text

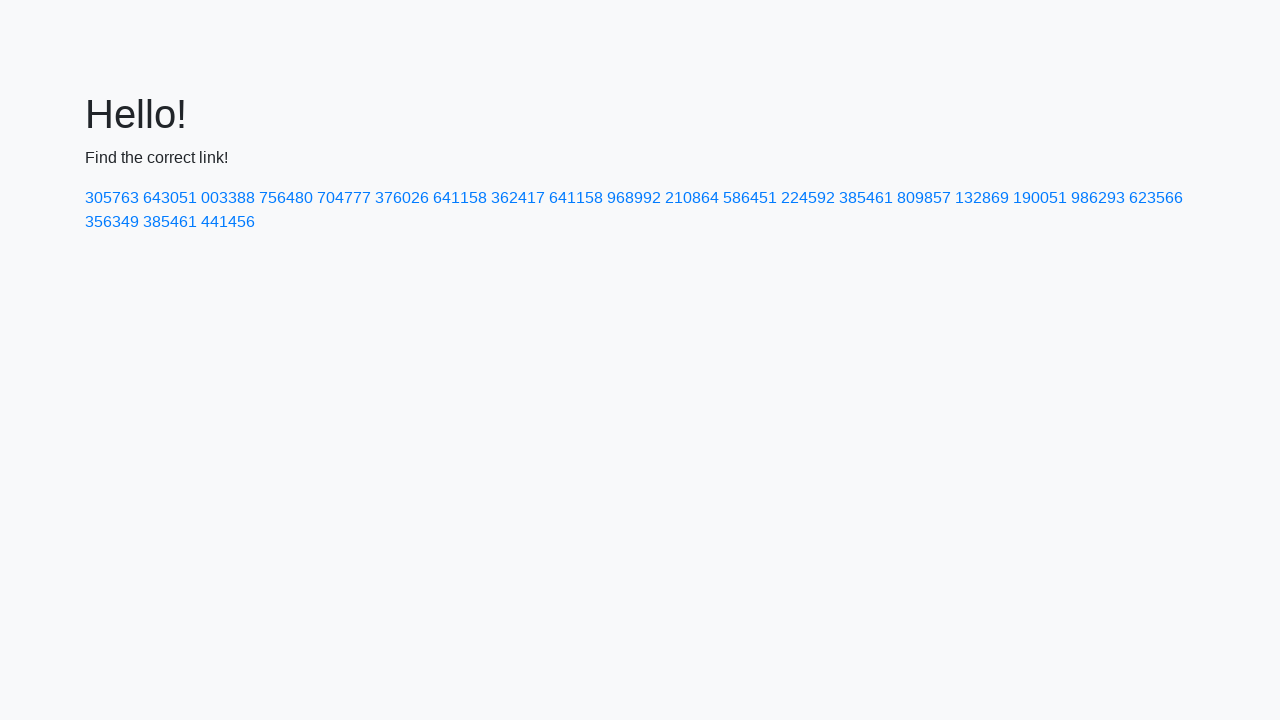

Clicked link with calculated text value 224592 at (808, 198) on text=224592
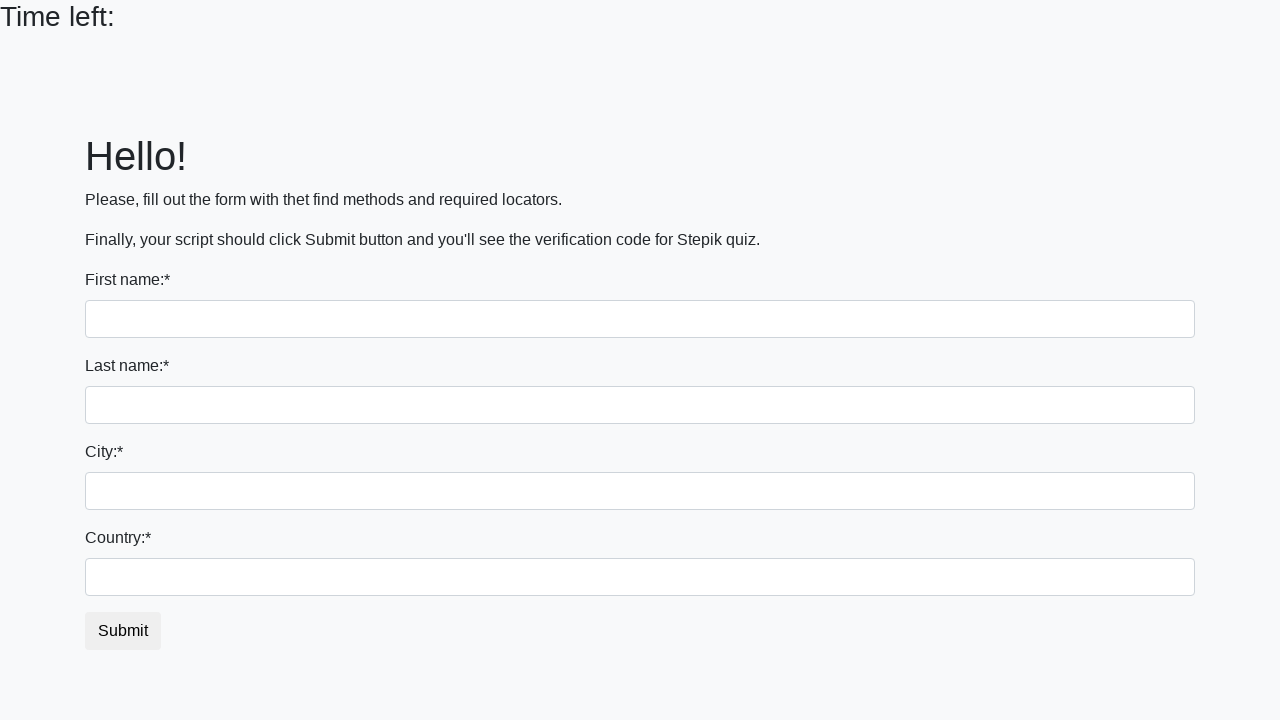

Filled first name field with 'Ivan' on input
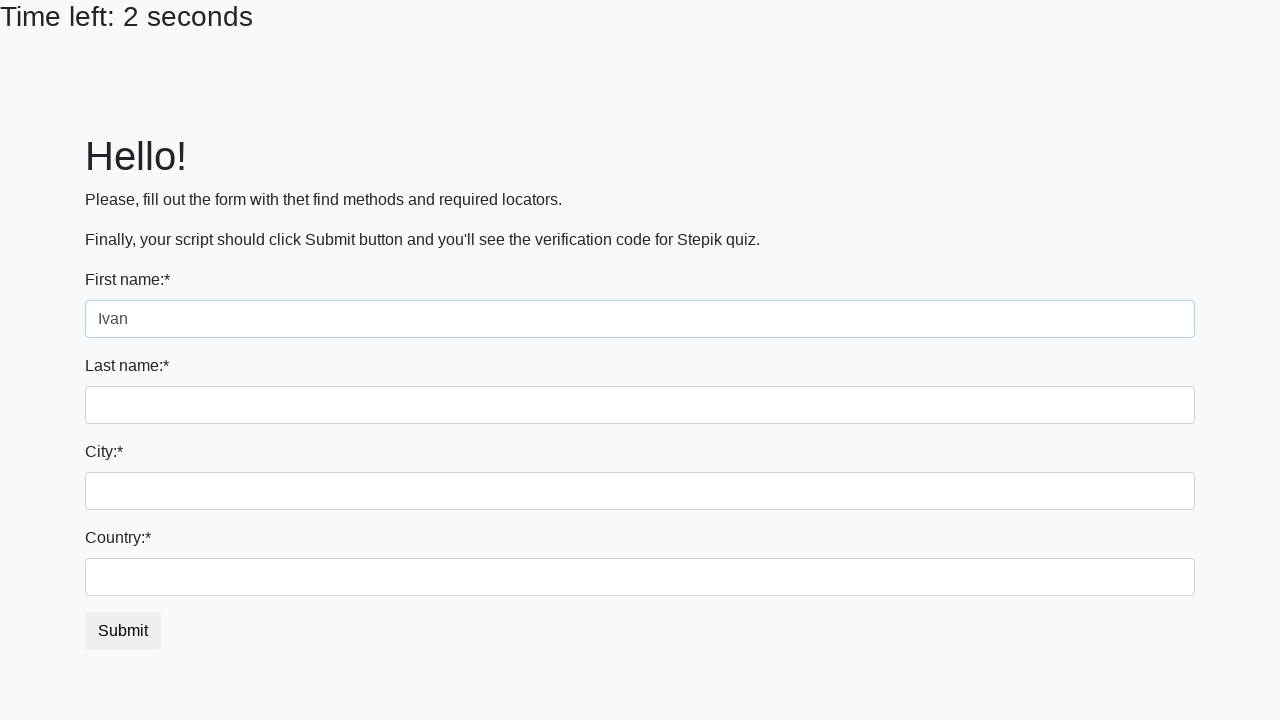

Filled last name field with 'Petrov' on input[name='last_name']
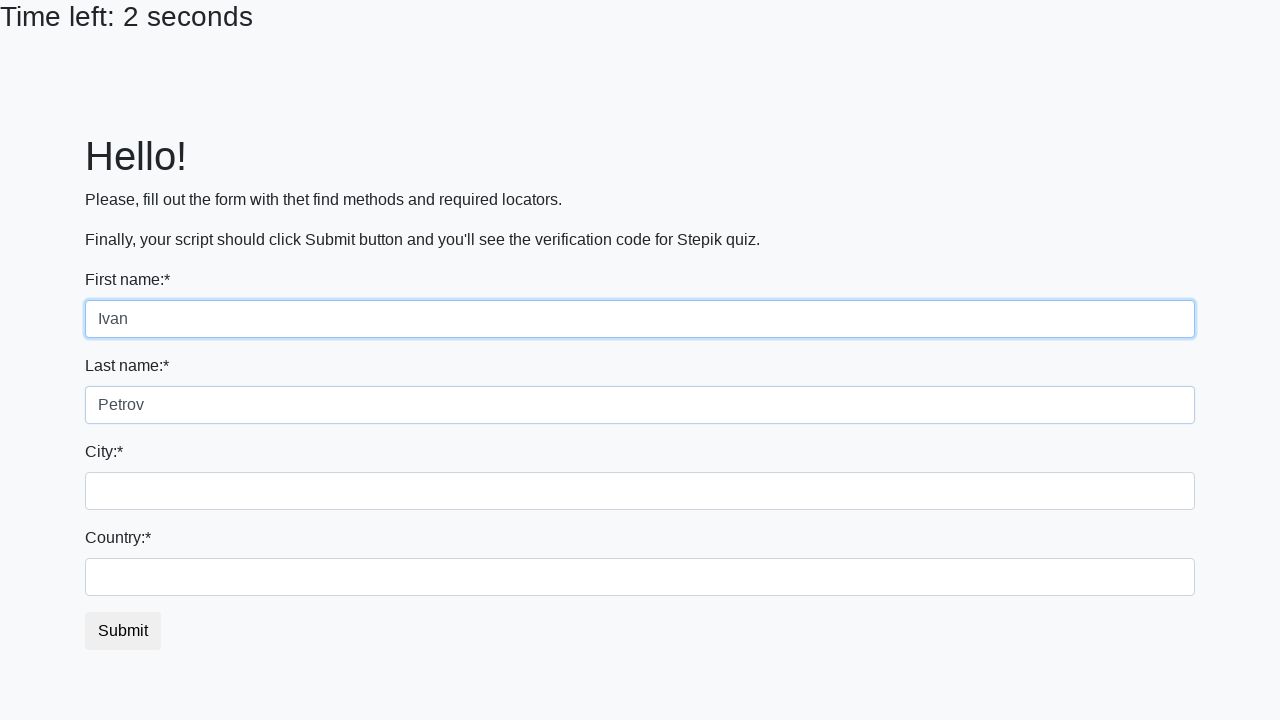

Filled city field with 'Smolensk' on .city
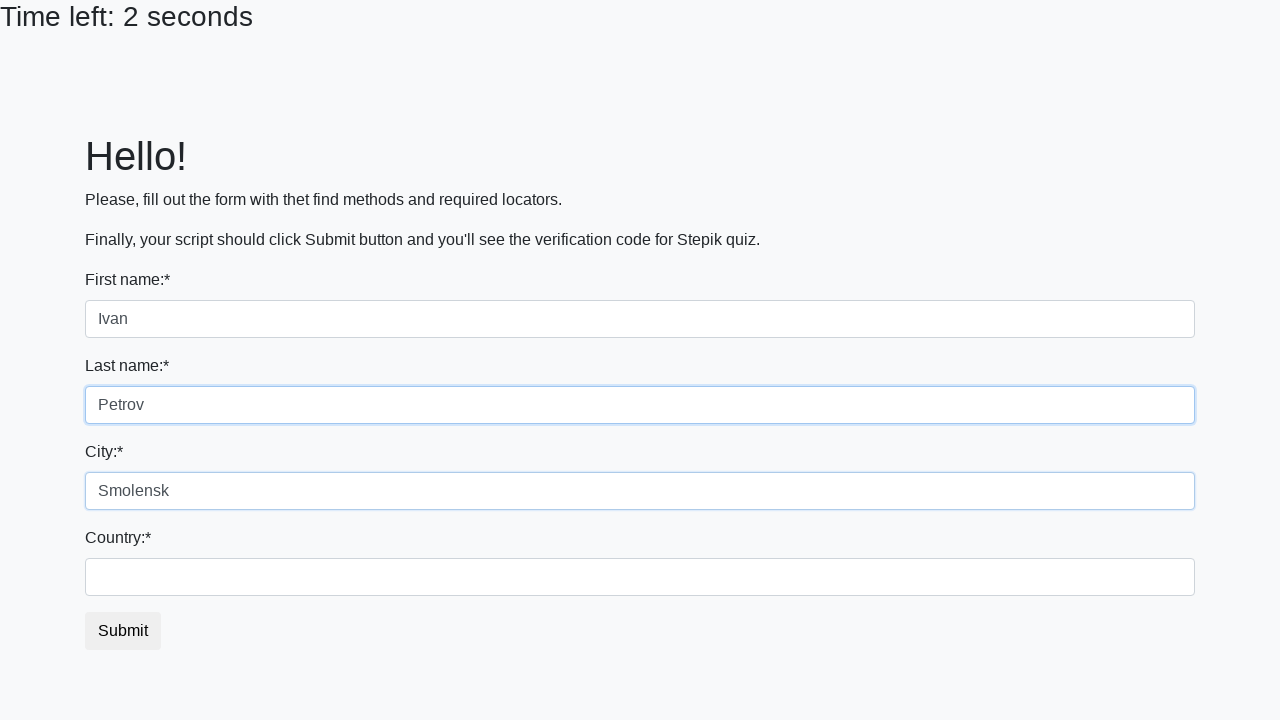

Filled country field with 'Russia' on #country
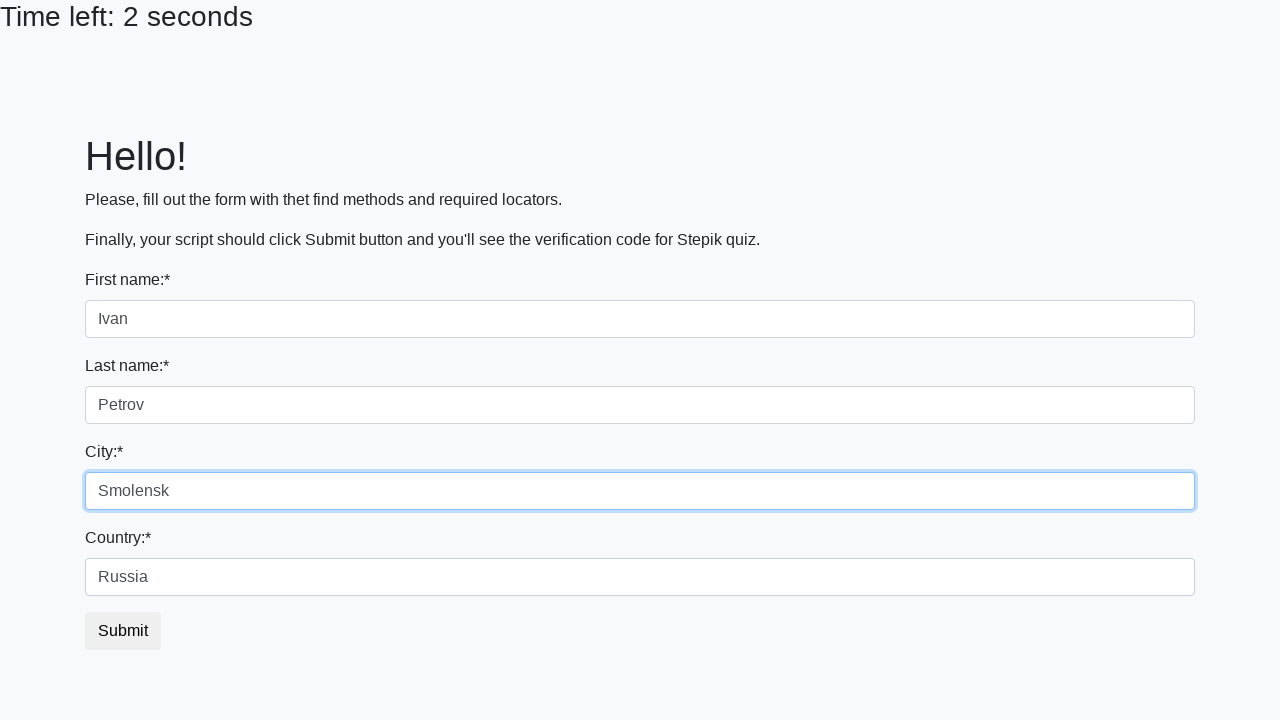

Clicked submit button to complete form submission at (123, 631) on button.btn
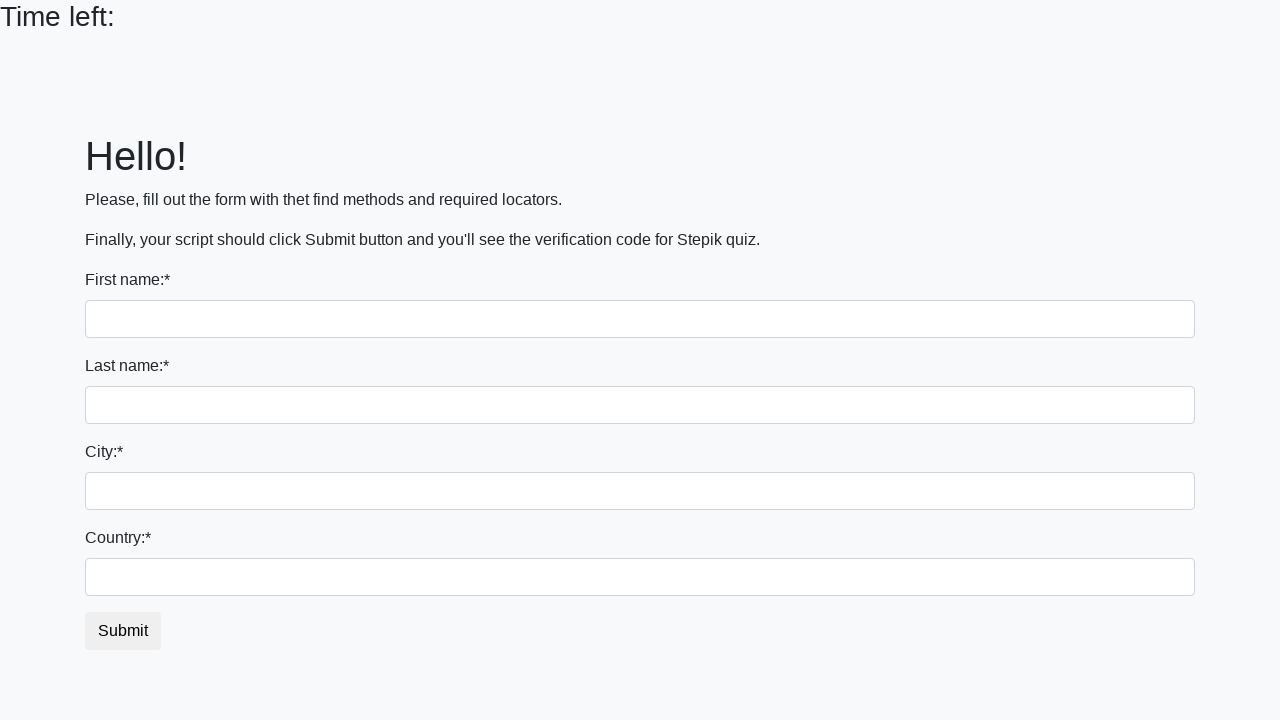

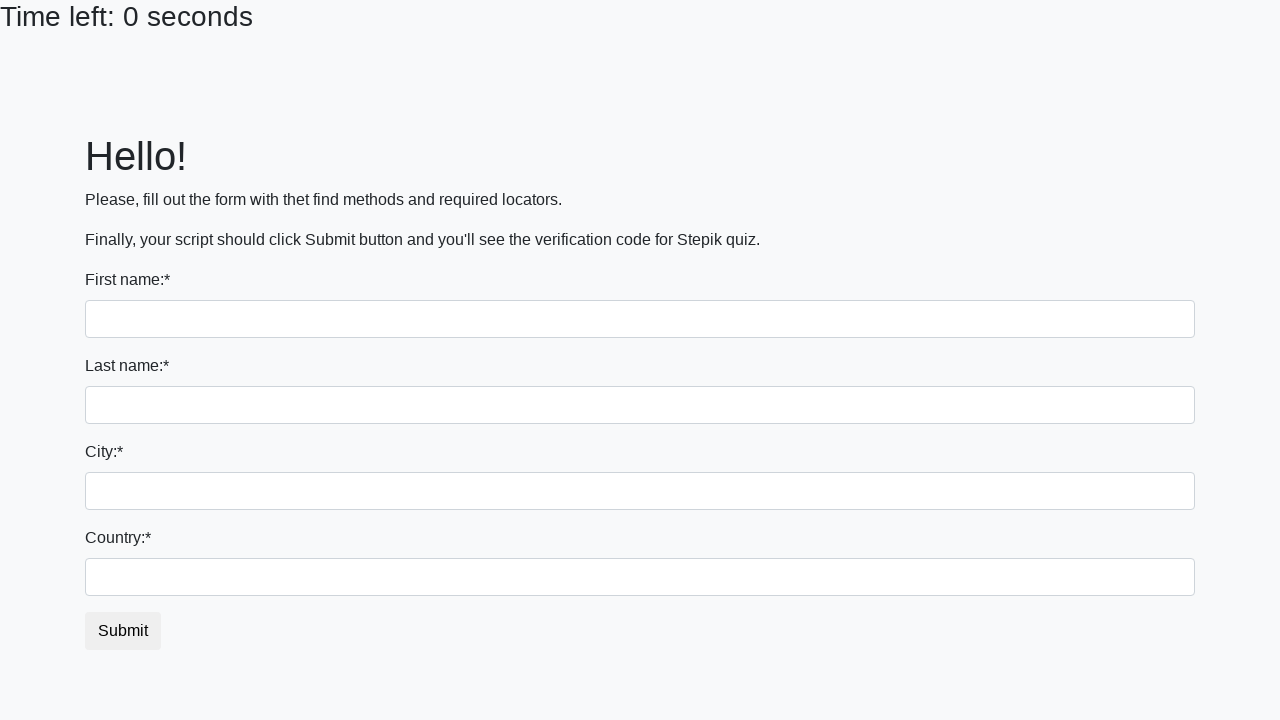